Tests radio button interactions on an HTML forms tutorial page by clicking through radio buttons in multiple groups and verifying their selection states.

Starting URL: https://echoecho.com/htmlforms10.htm

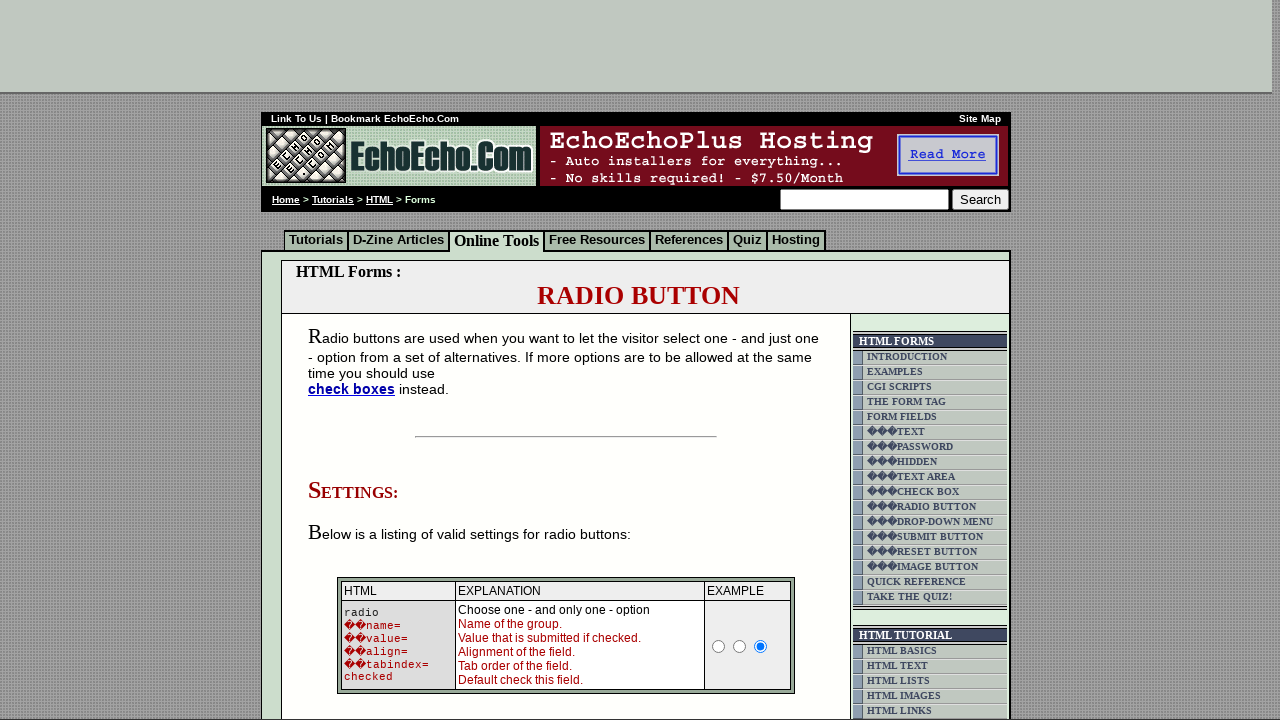

Waited for table containing radio buttons to load
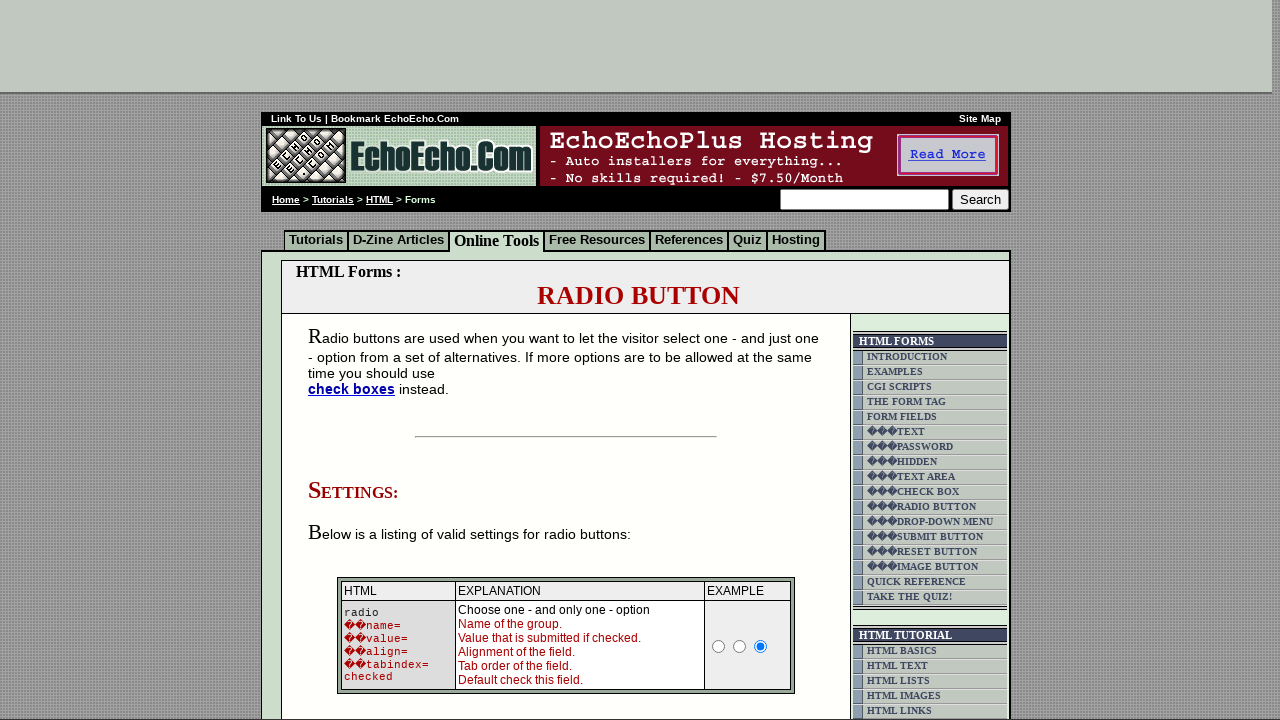

Located second table5 element containing radio button groups
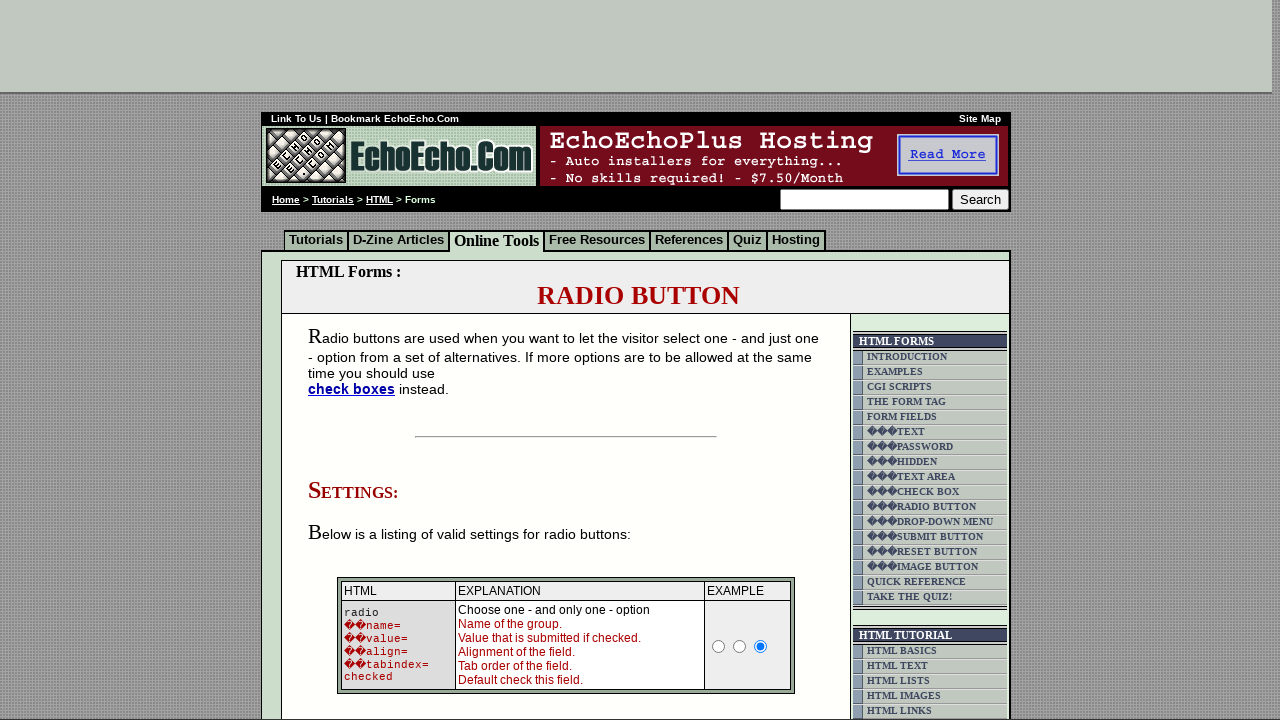

Found 3 radio buttons in group1
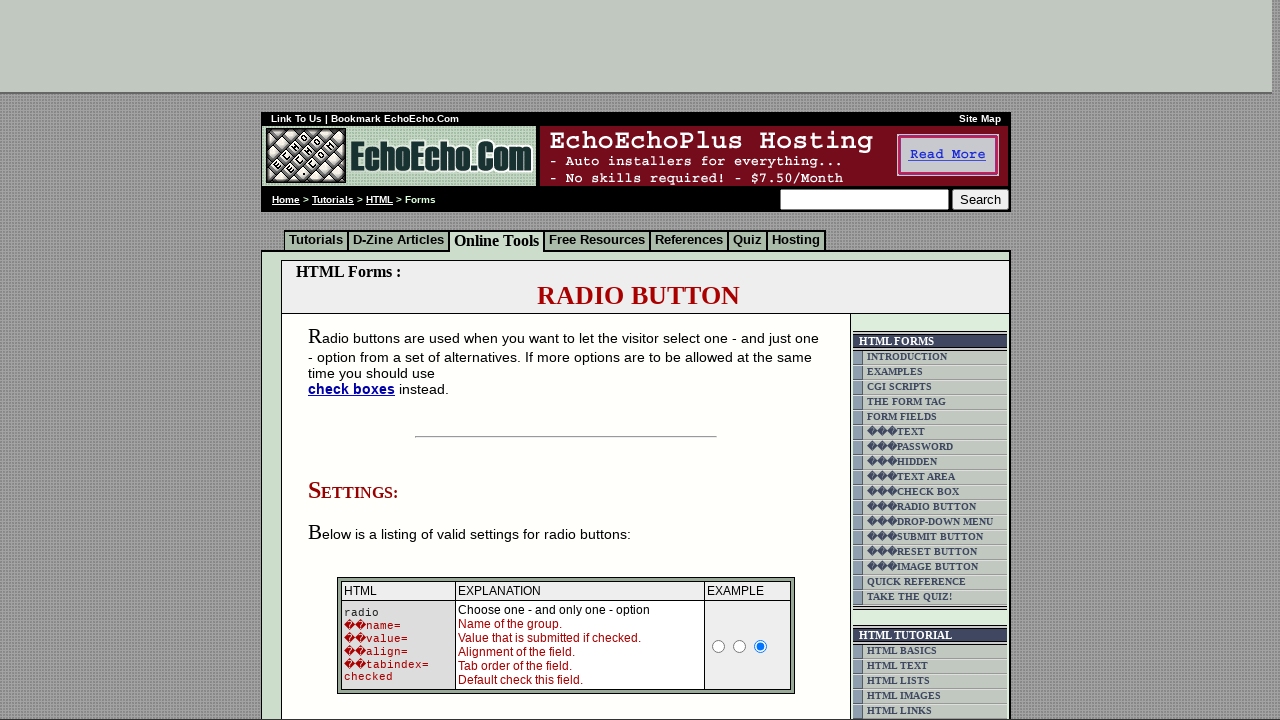

Clicked radio button 1 in group1 at (356, 360) on td.table5 >> nth=1 >> input[name='group1'] >> nth=0
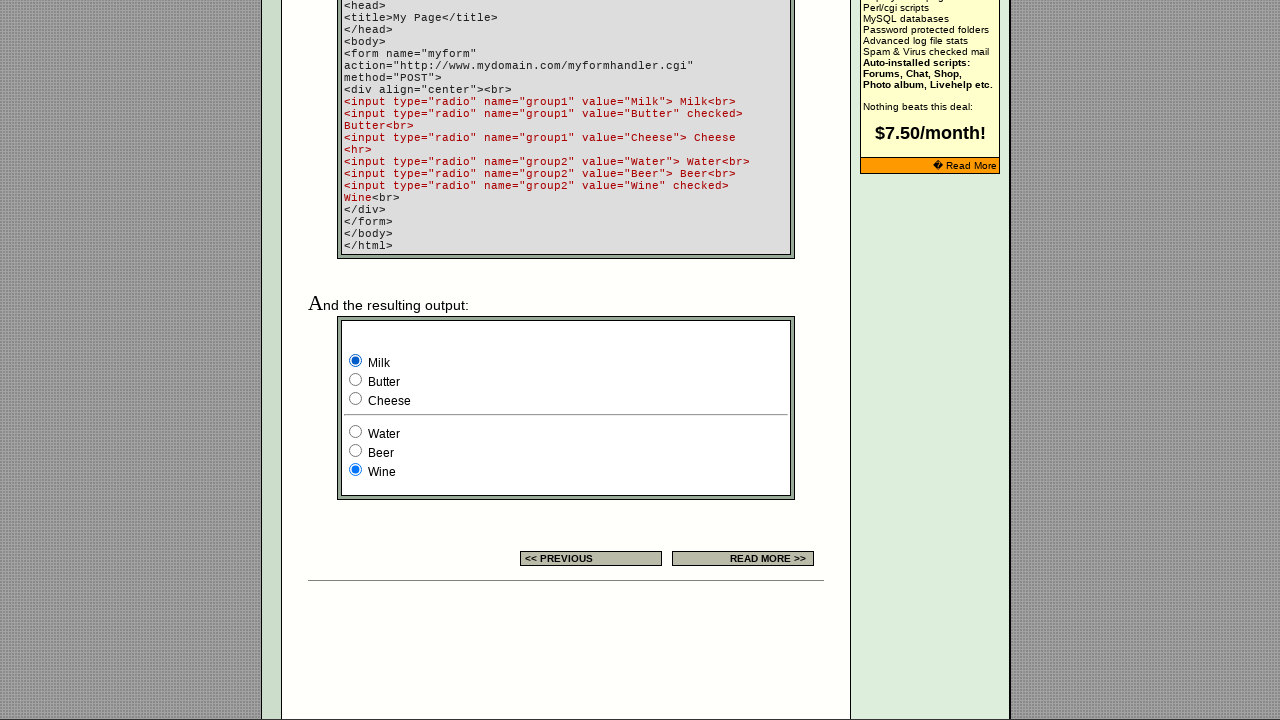

Waited 500ms to observe state change for radio button 1 in group1
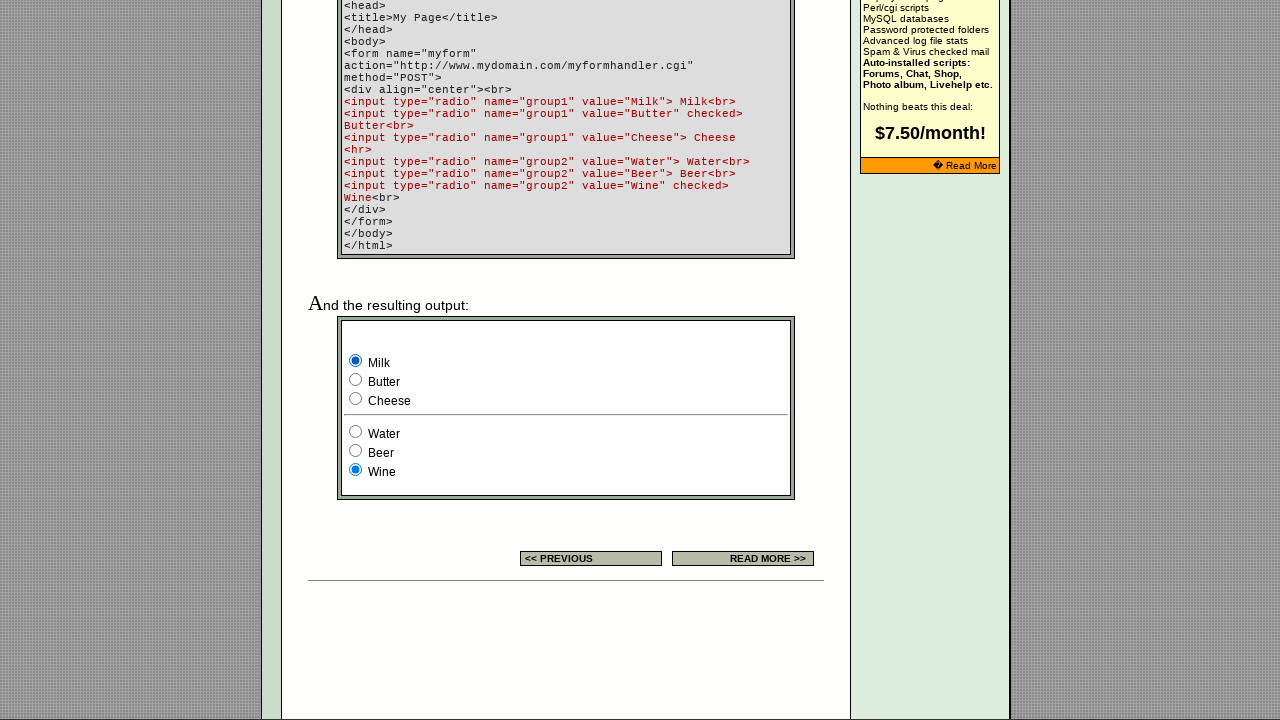

Clicked radio button 2 in group1 at (356, 380) on td.table5 >> nth=1 >> input[name='group1'] >> nth=1
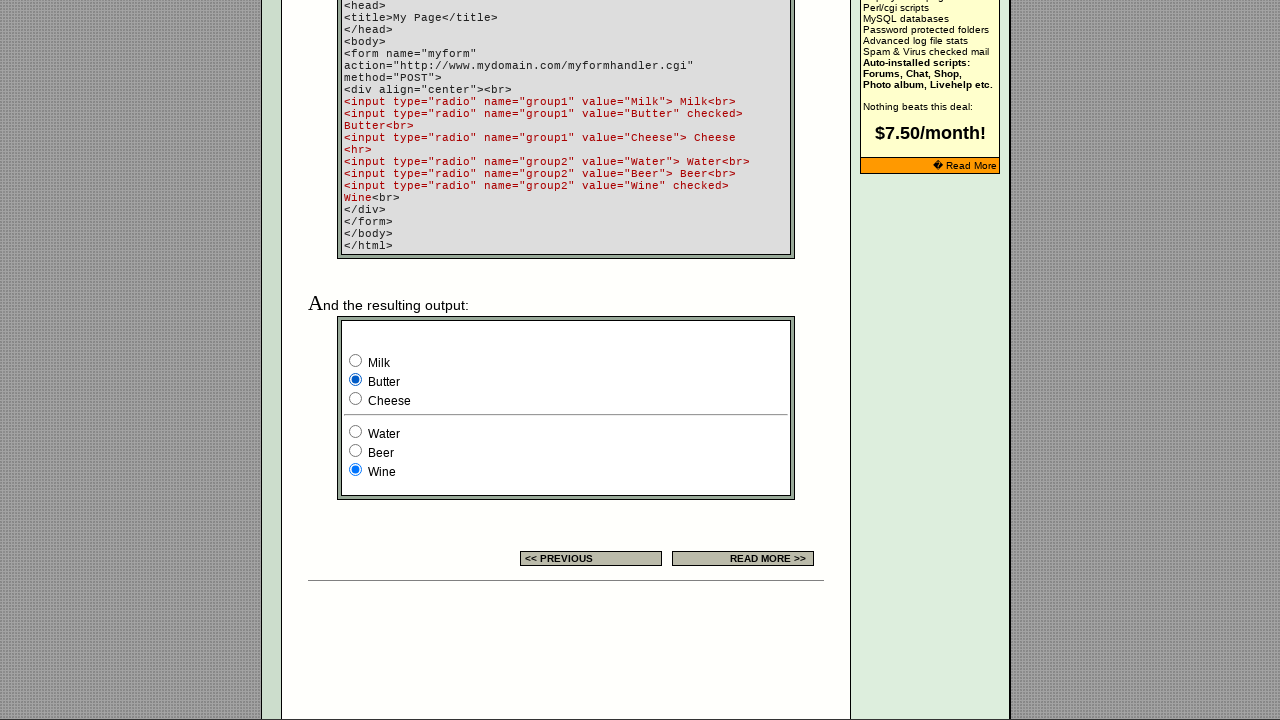

Waited 500ms to observe state change for radio button 2 in group1
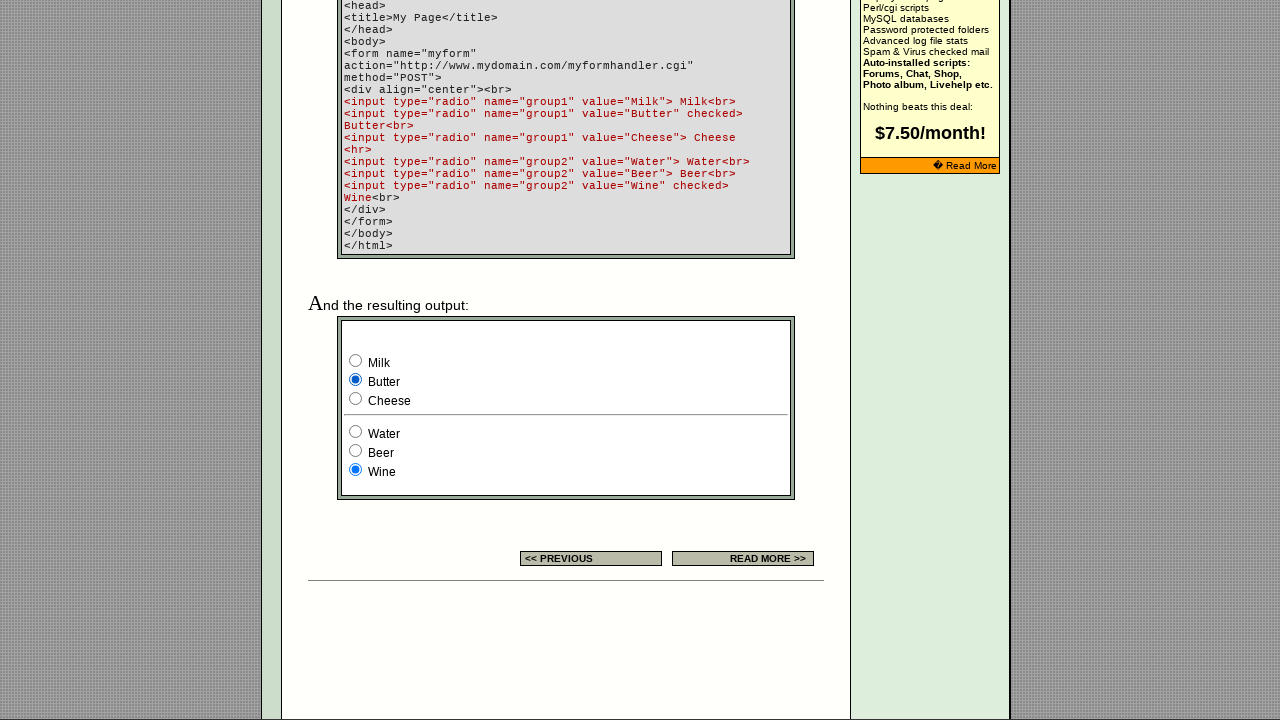

Clicked radio button 3 in group1 at (356, 398) on td.table5 >> nth=1 >> input[name='group1'] >> nth=2
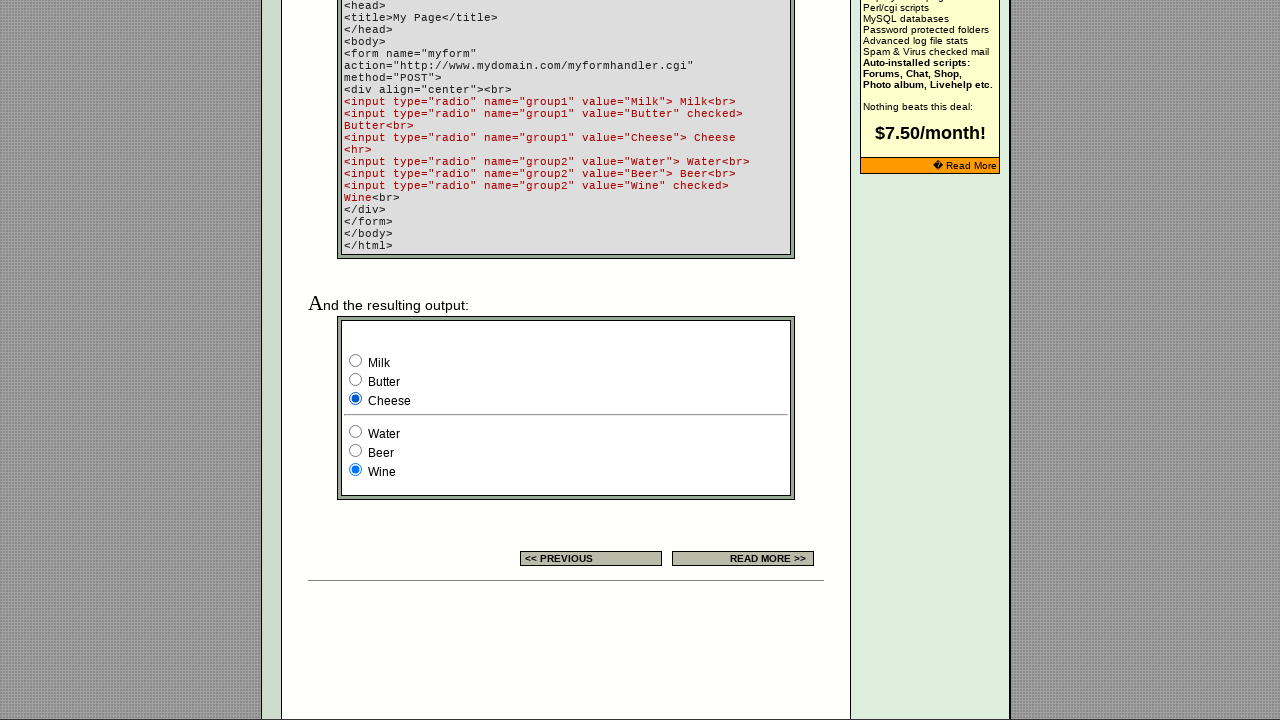

Waited 500ms to observe state change for radio button 3 in group1
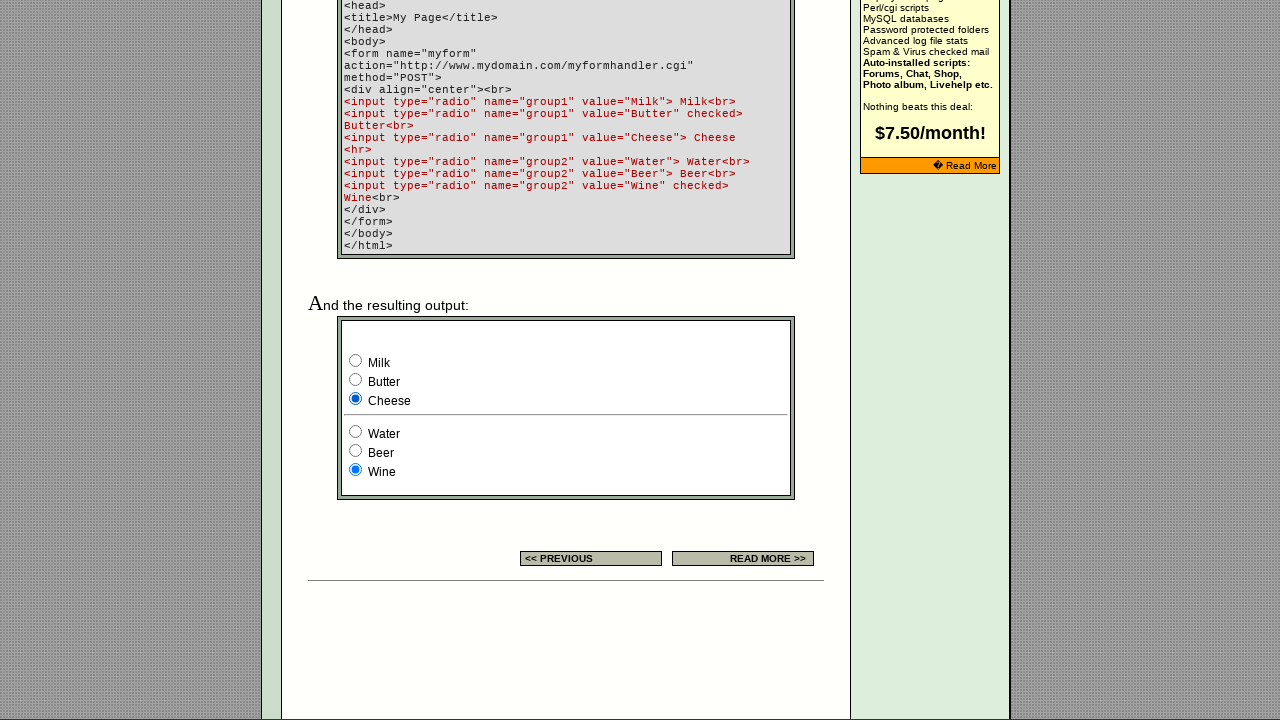

Found 3 radio buttons in group2
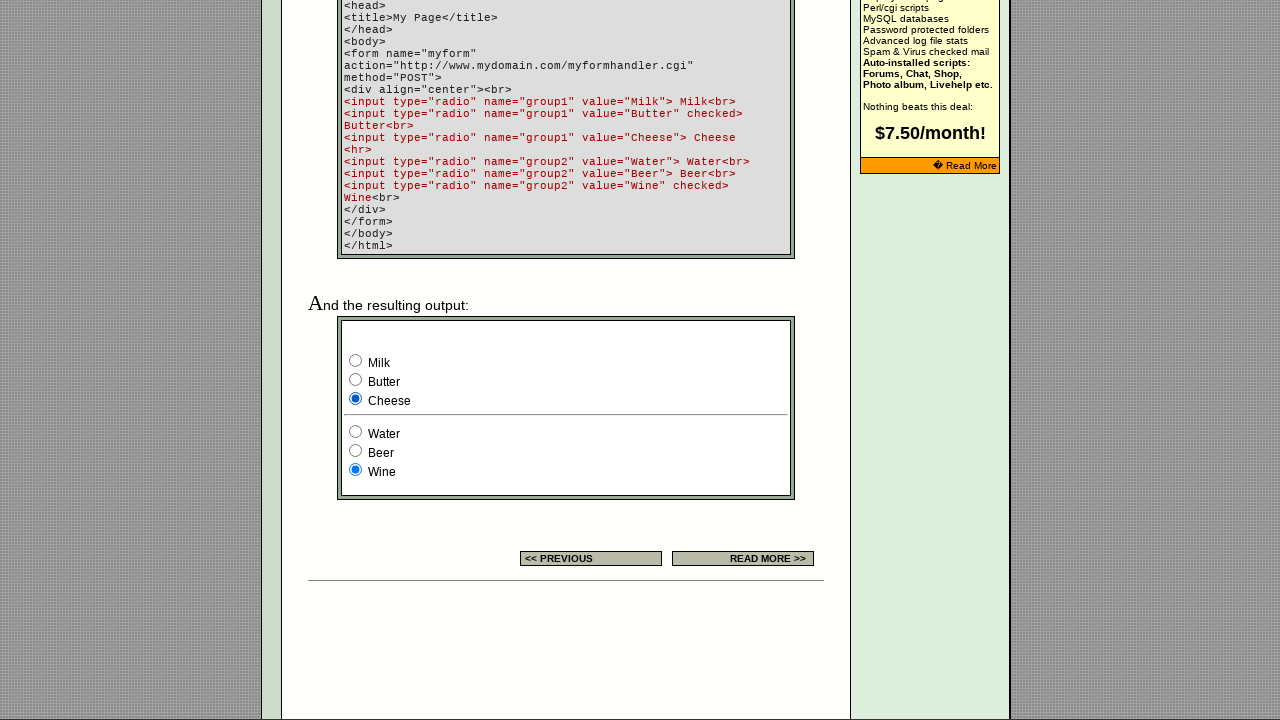

Clicked radio button 1 in group2 at (356, 432) on td.table5 >> nth=1 >> input[name='group2'] >> nth=0
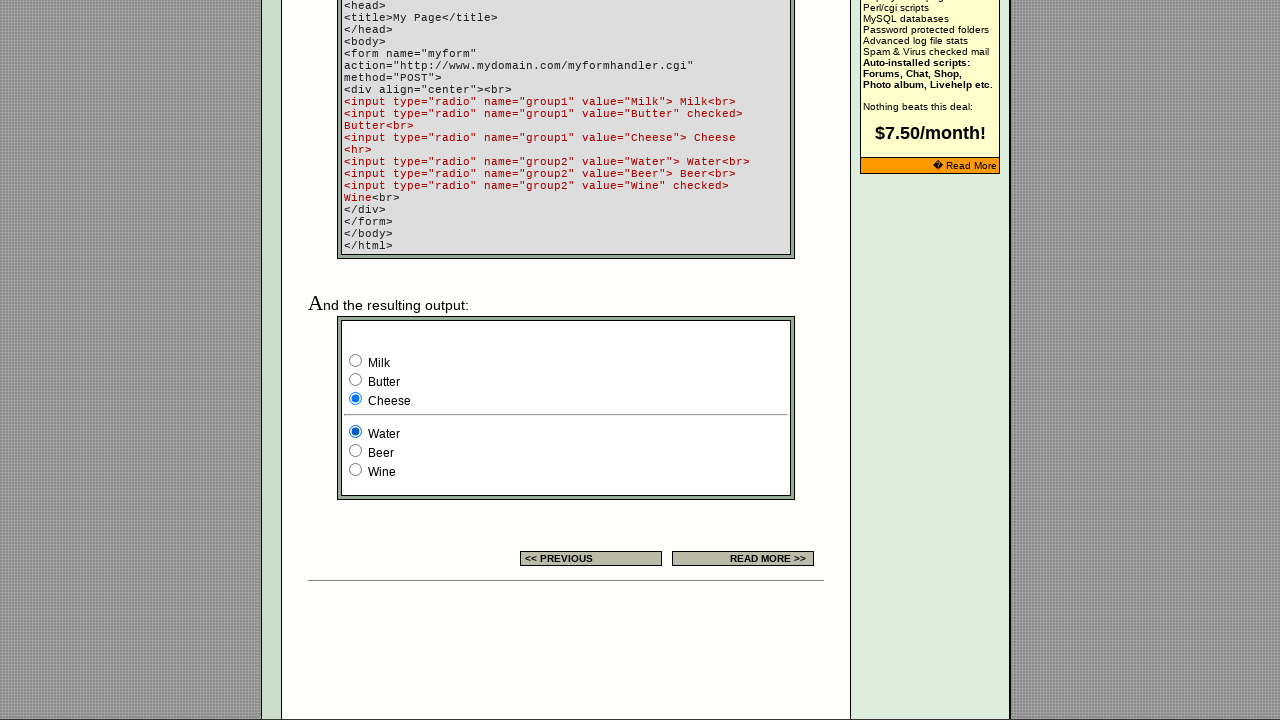

Waited 500ms to observe state change for radio button 1 in group2
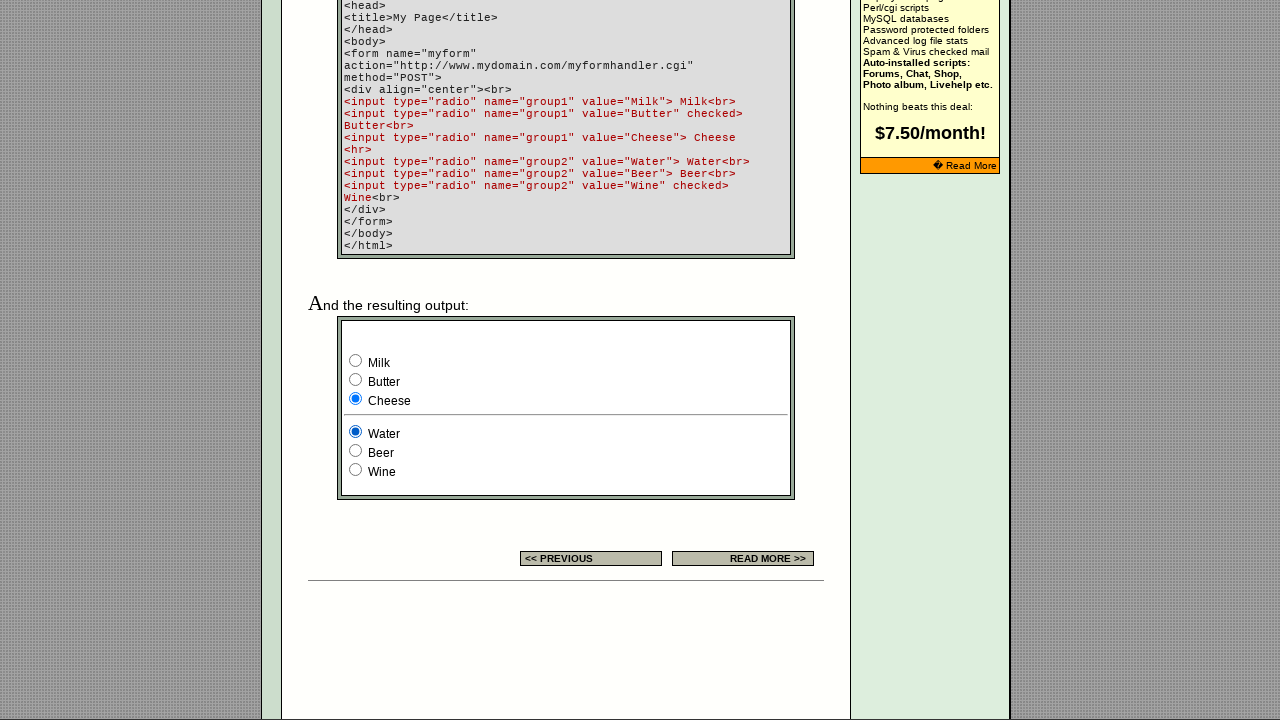

Clicked radio button 2 in group2 at (356, 450) on td.table5 >> nth=1 >> input[name='group2'] >> nth=1
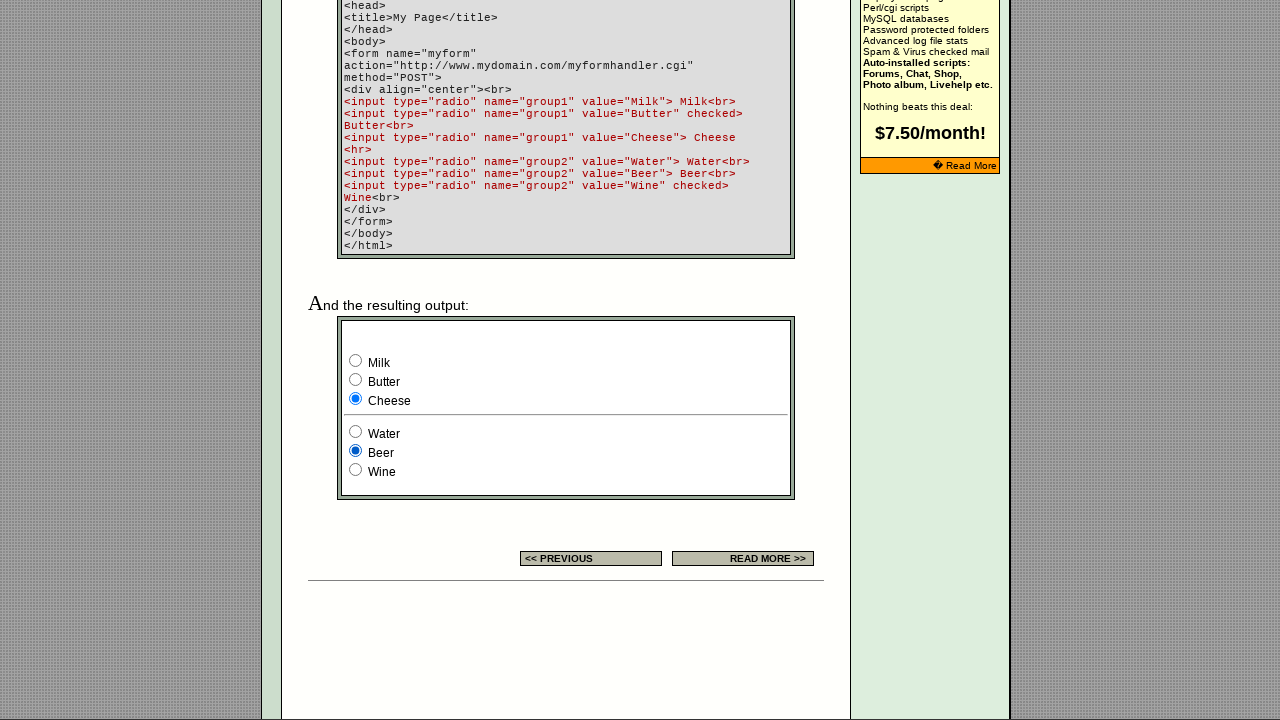

Waited 500ms to observe state change for radio button 2 in group2
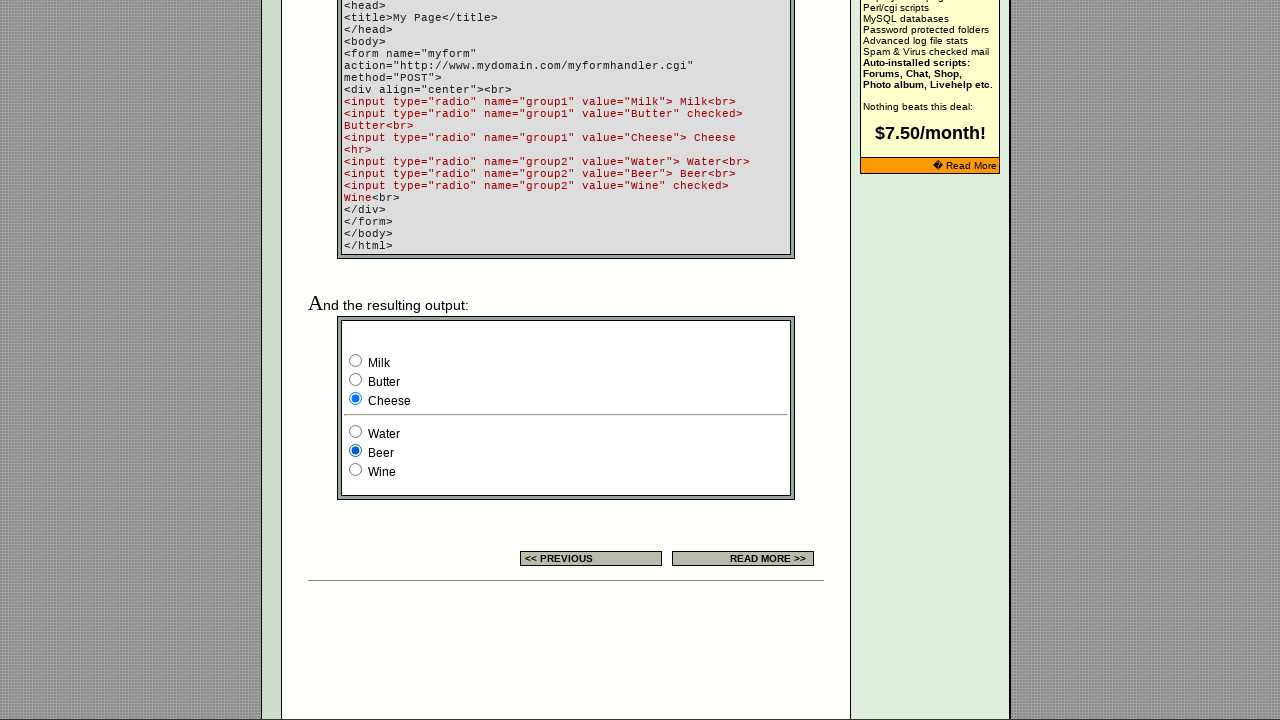

Clicked radio button 3 in group2 at (356, 470) on td.table5 >> nth=1 >> input[name='group2'] >> nth=2
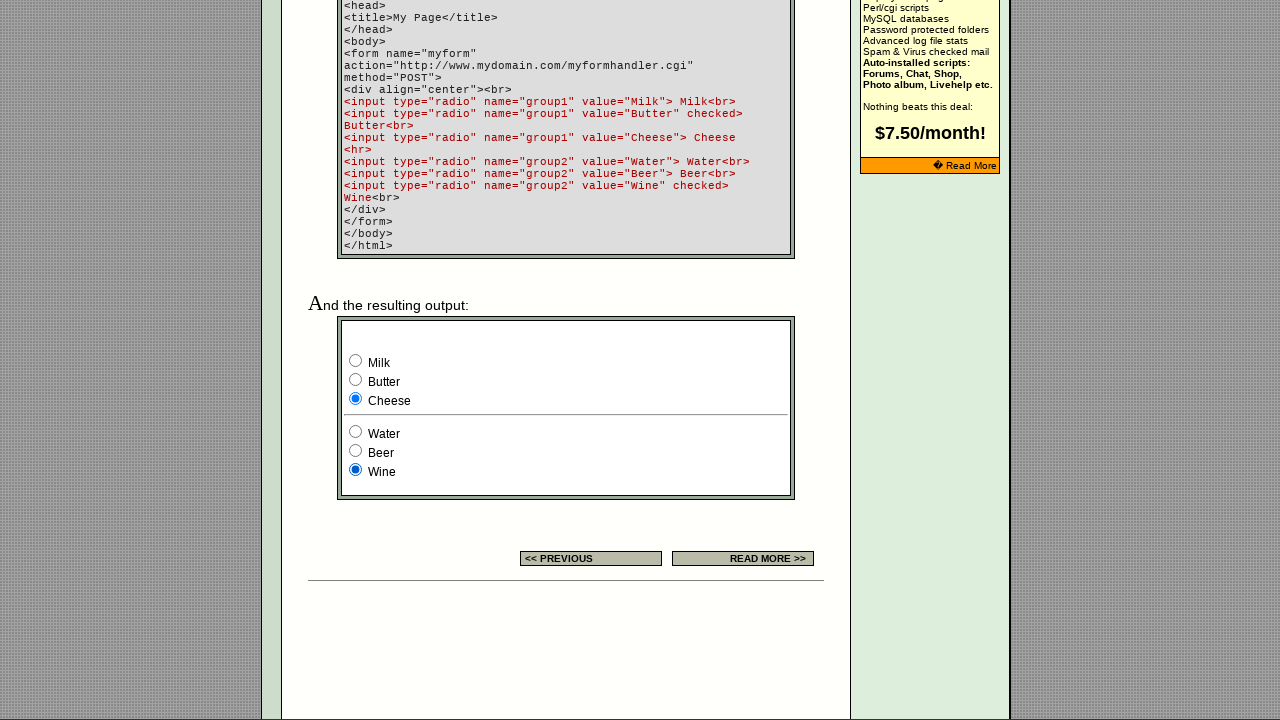

Waited 500ms to observe state change for radio button 3 in group2
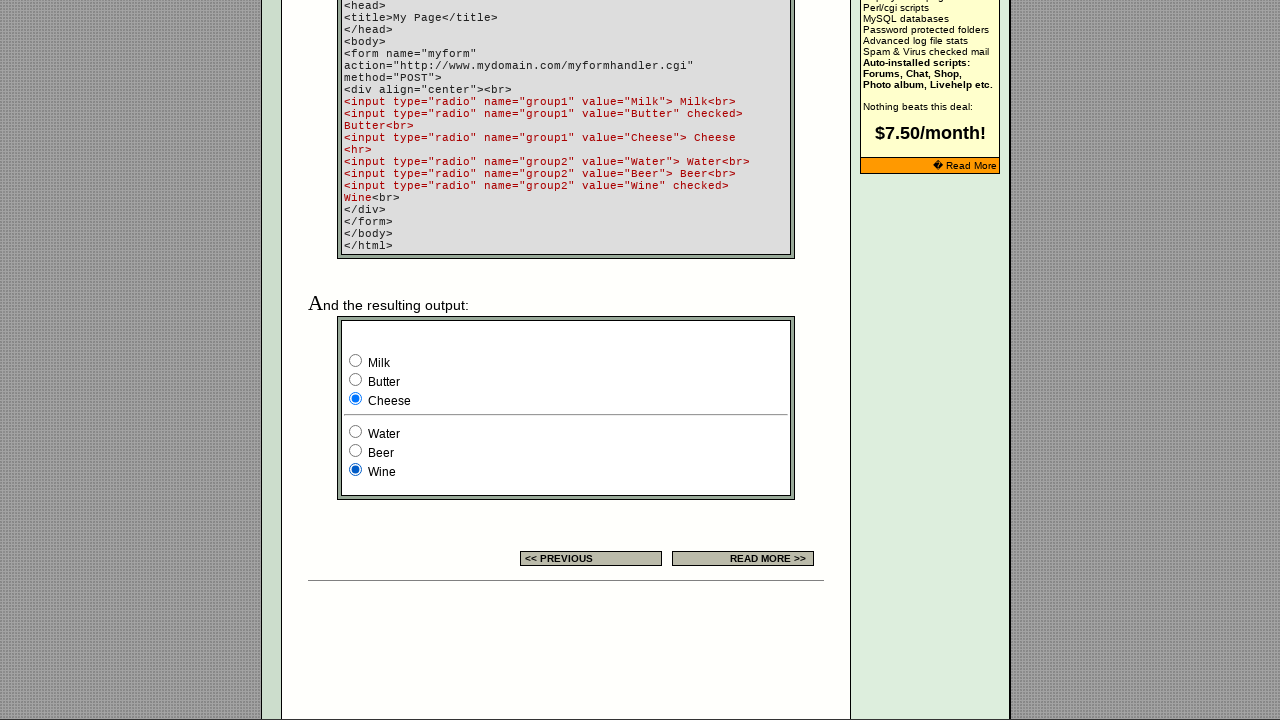

Final verification: radio buttons are present and clickable
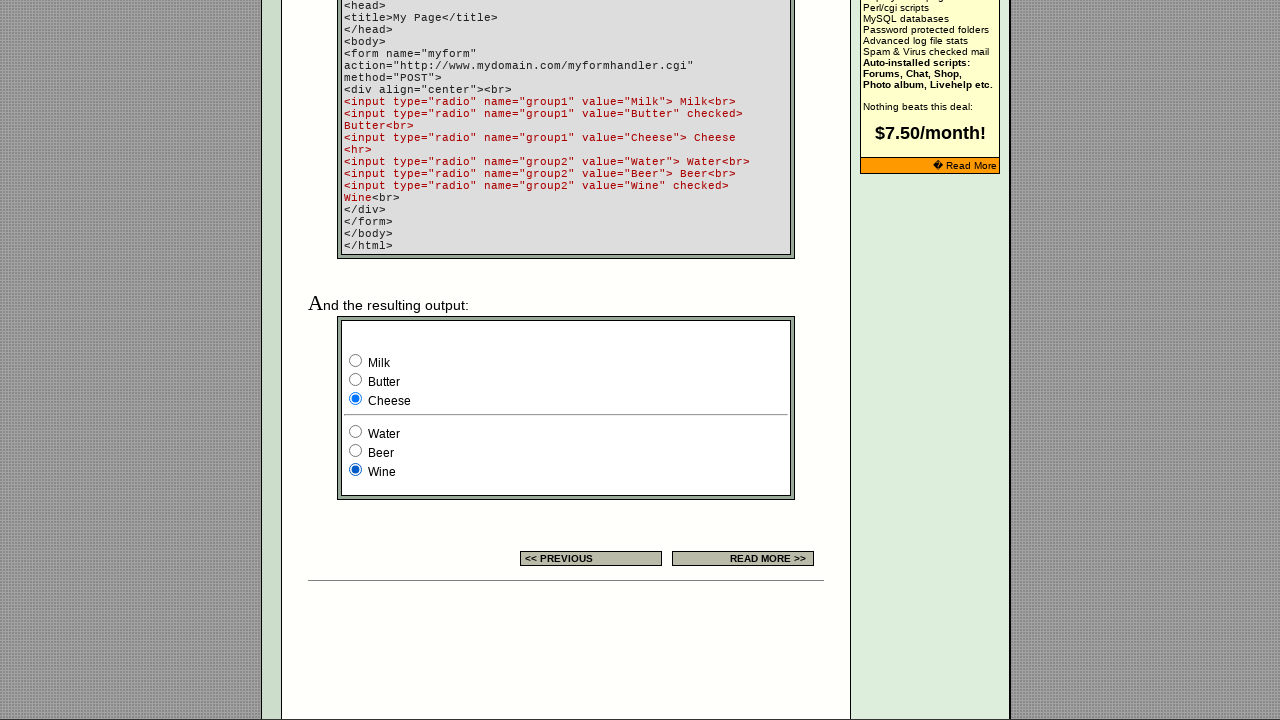

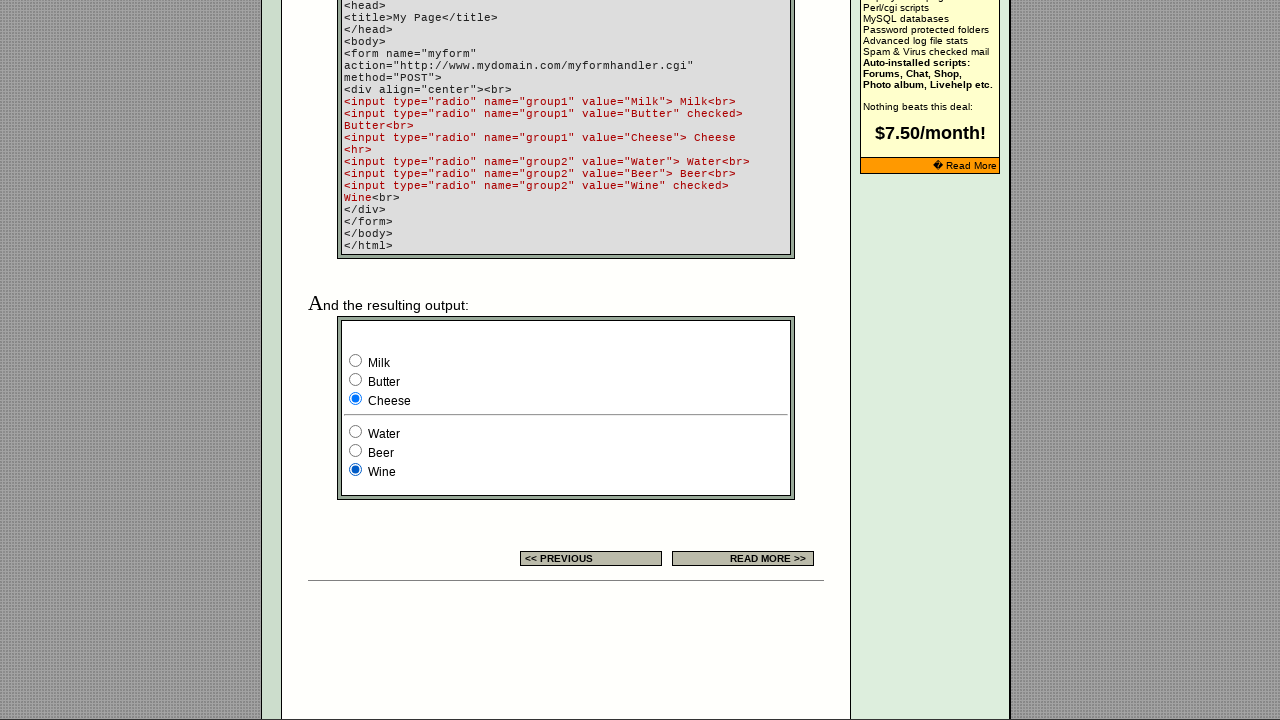